Tests simple draggable functionality by moving a draggable element to a new position

Starting URL: https://demoqa.com/dragabble

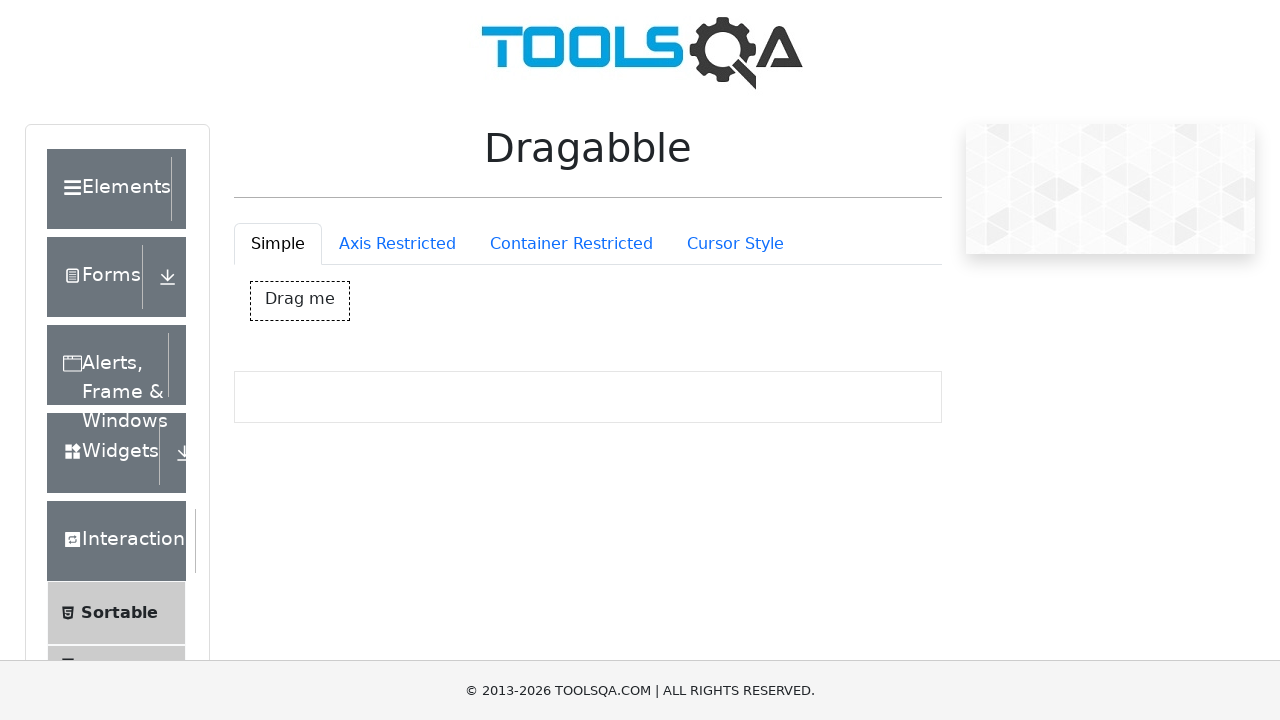

Located the draggable element with ID 'dragBox'
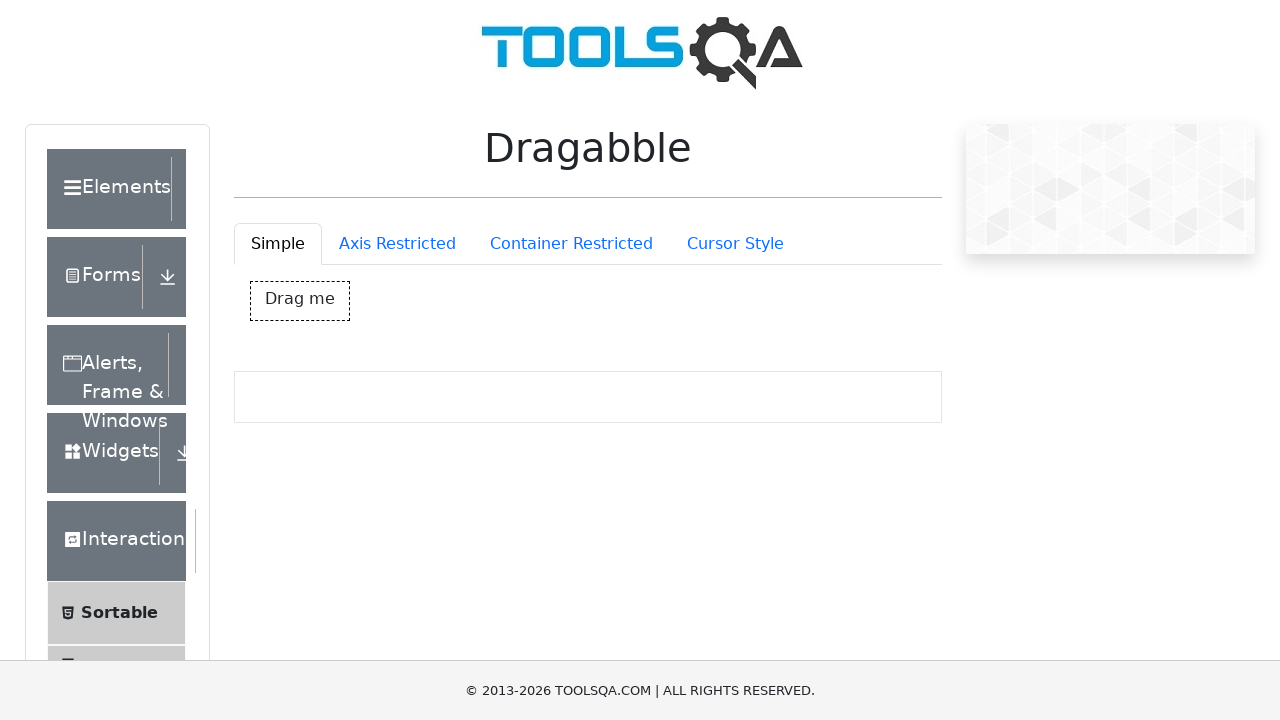

Retrieved bounding box coordinates of the draggable element
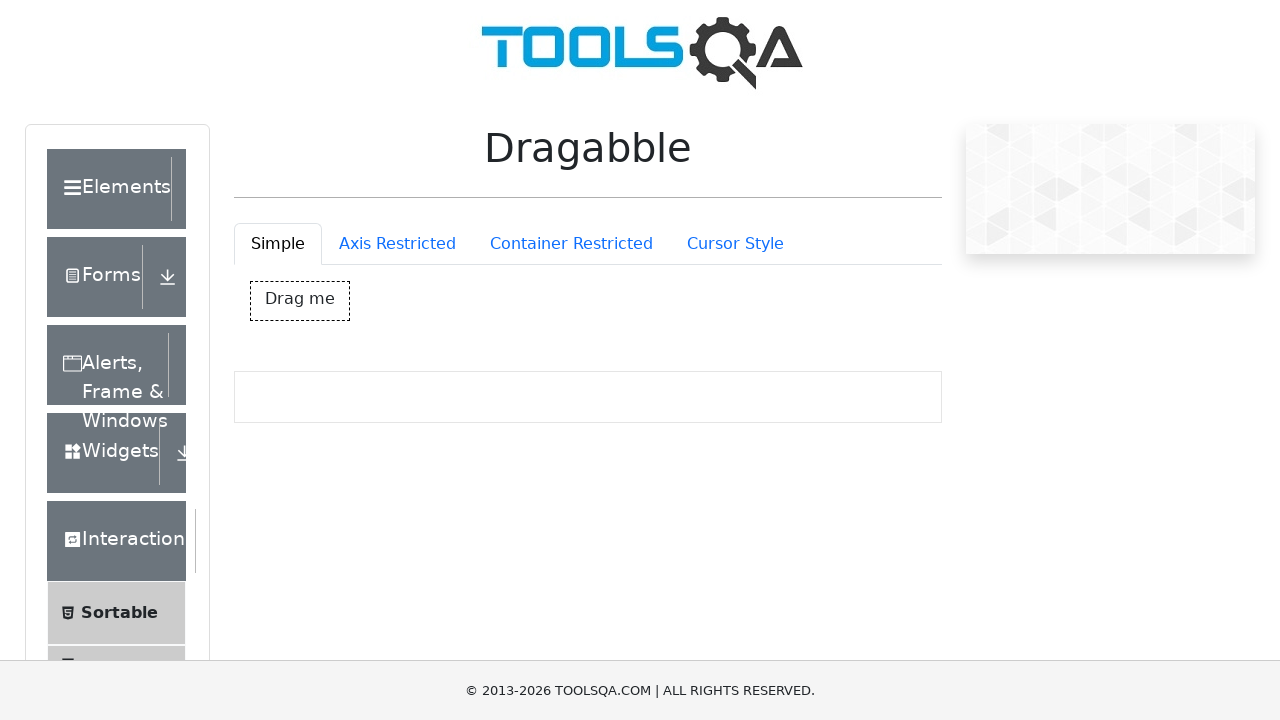

Moved mouse to the center of the draggable element at (300, 301)
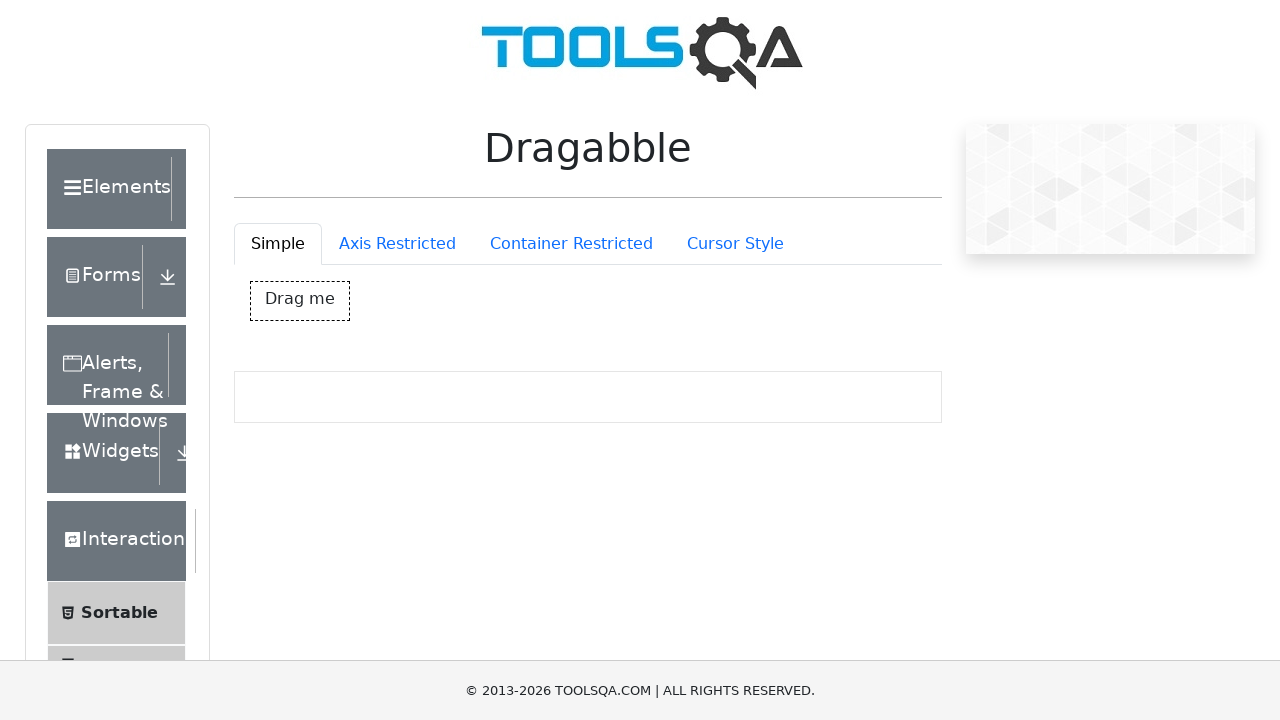

Pressed mouse button down to start dragging at (300, 301)
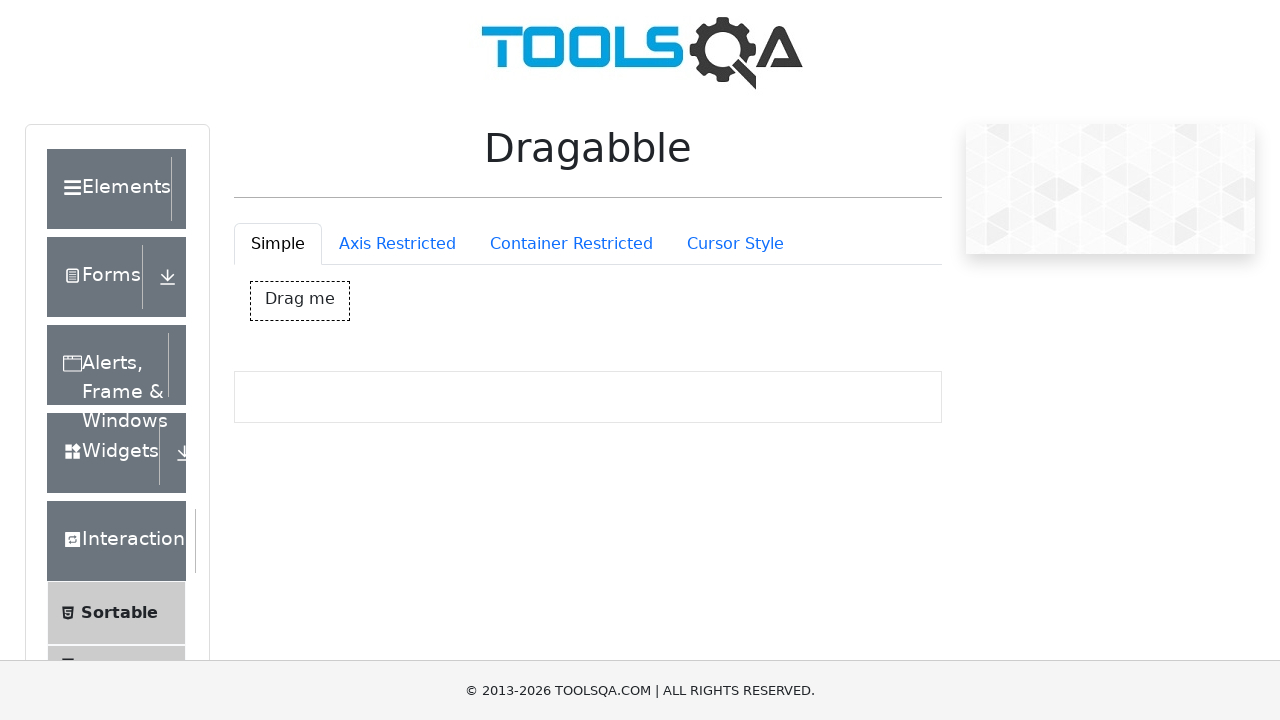

Dragged element 150 pixels to the right and 150 pixels down at (400, 431)
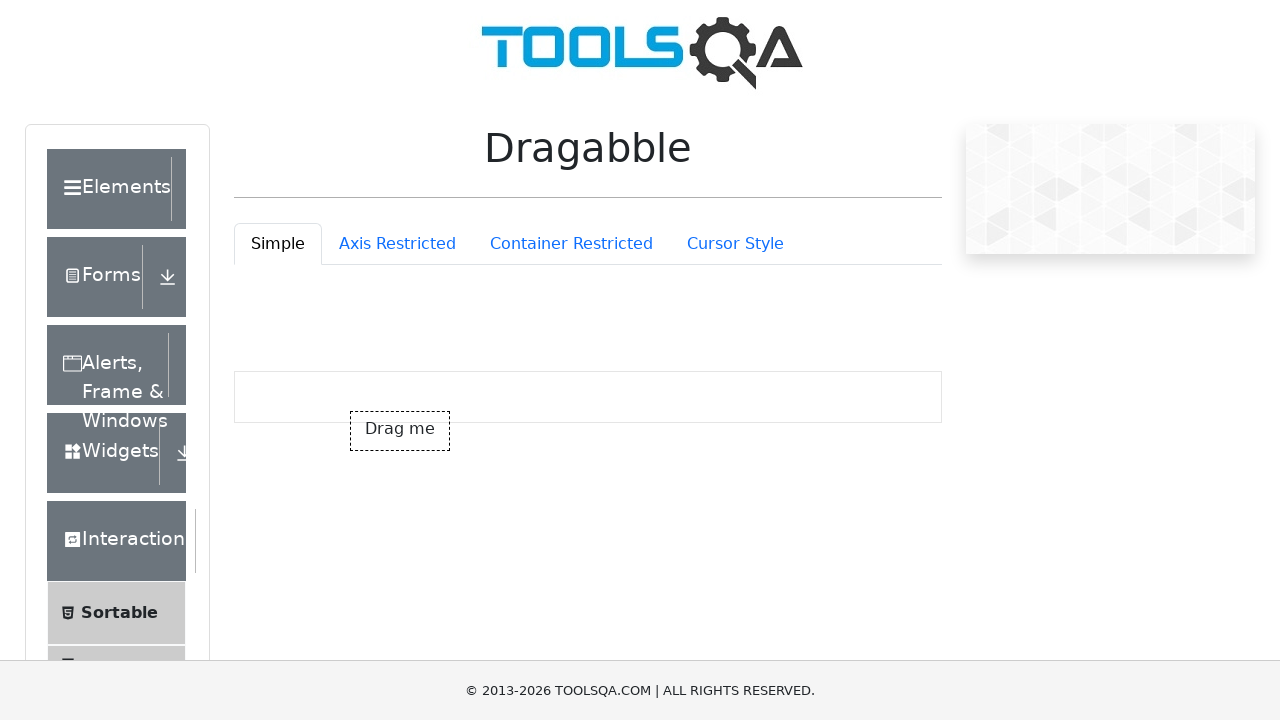

Released mouse button to complete the drag operation at (400, 431)
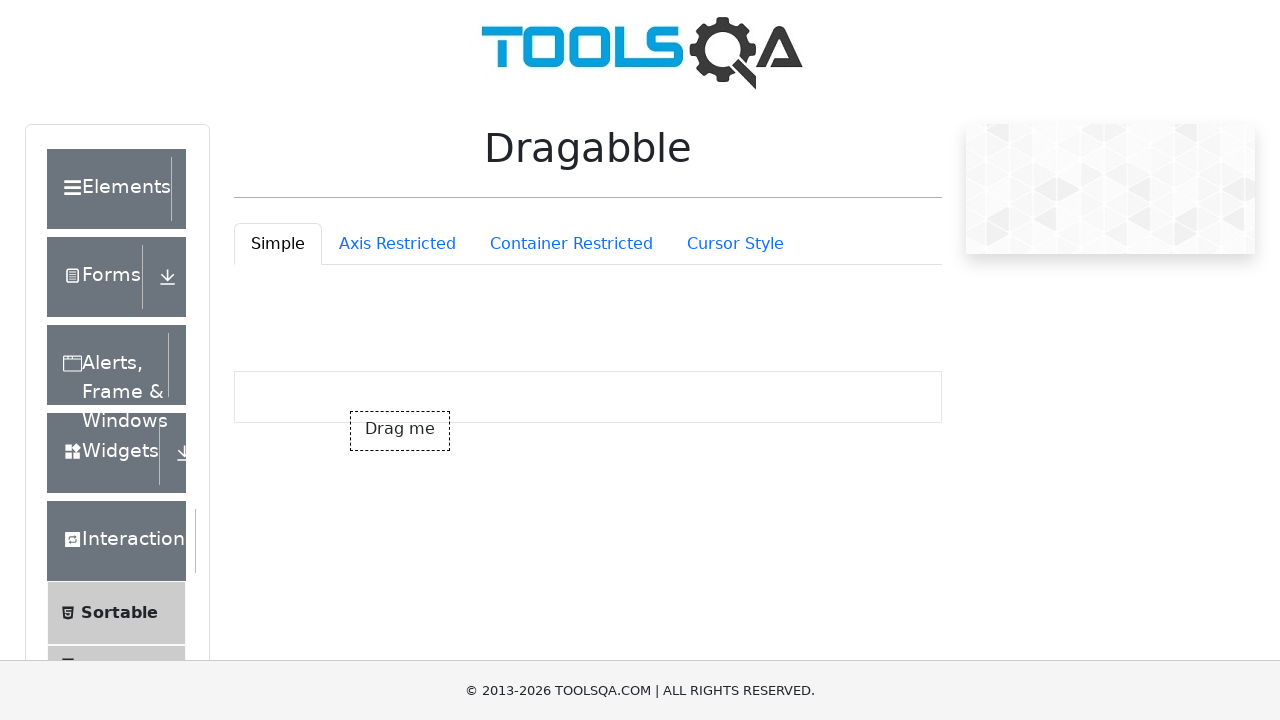

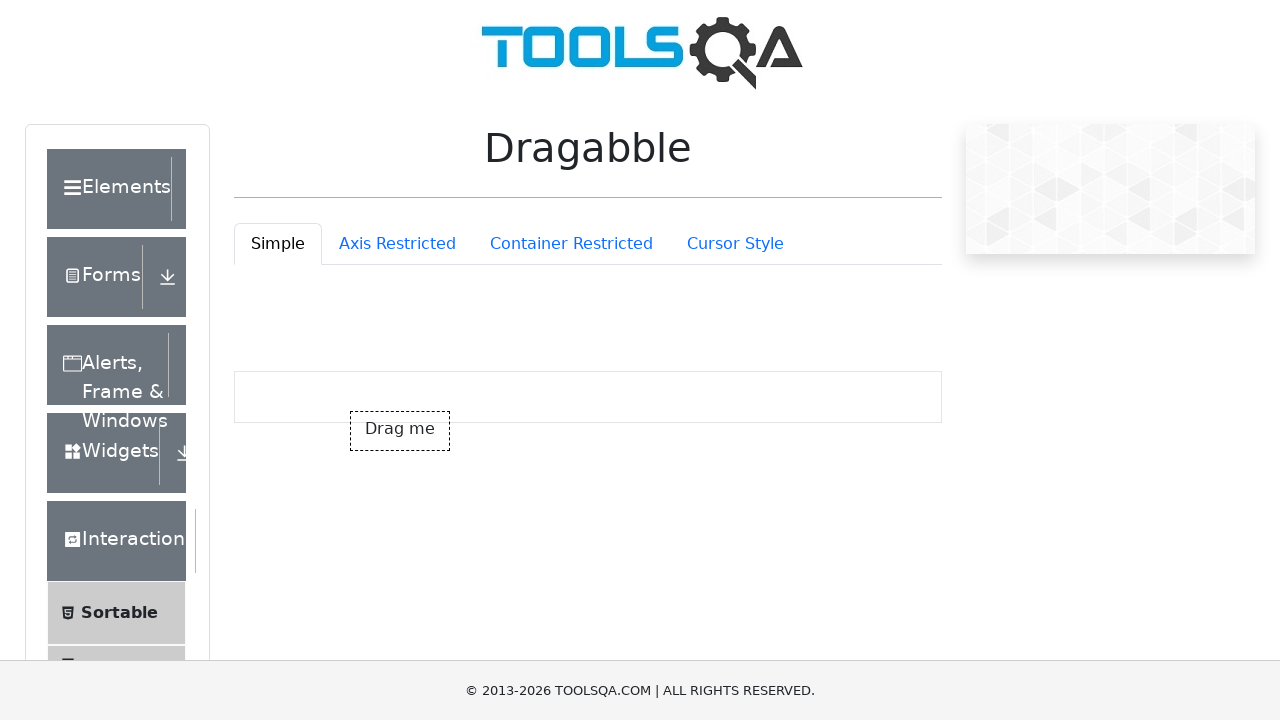